Tests that entered text is trimmed when editing a todo item

Starting URL: https://demo.playwright.dev/todomvc

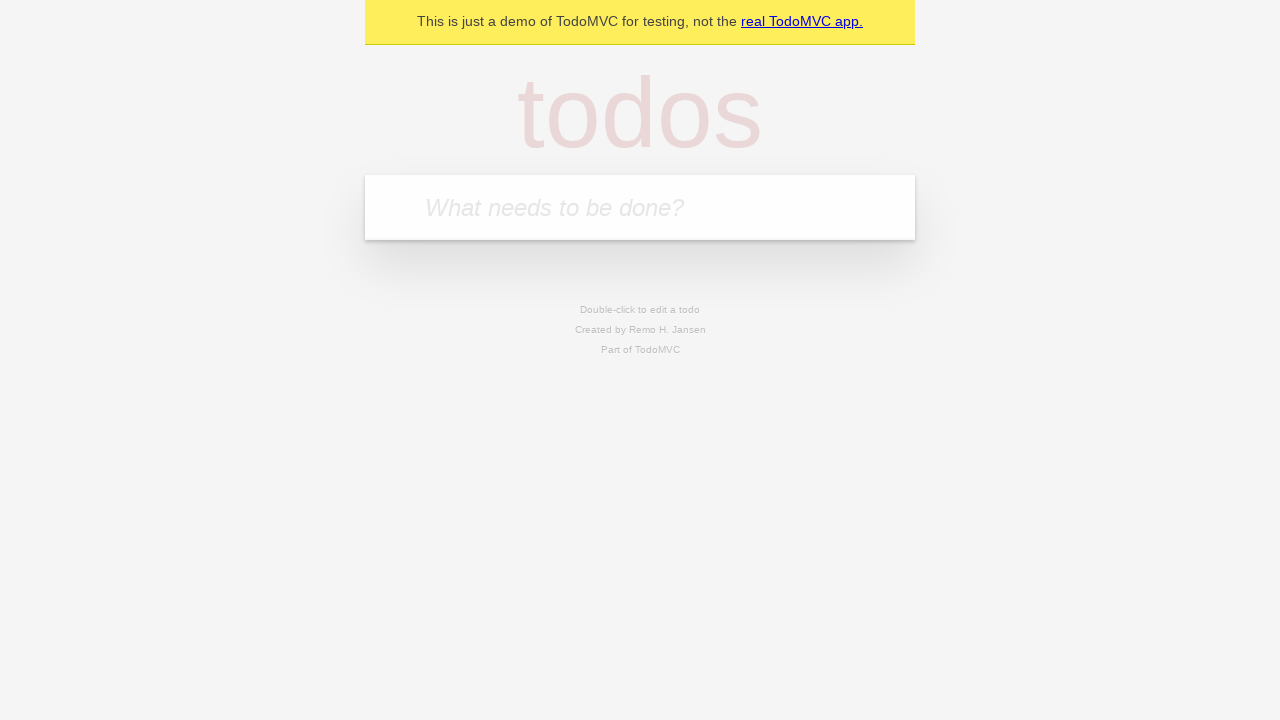

Filled new todo input with 'buy some cheese' on internal:attr=[placeholder="What needs to be done?"i]
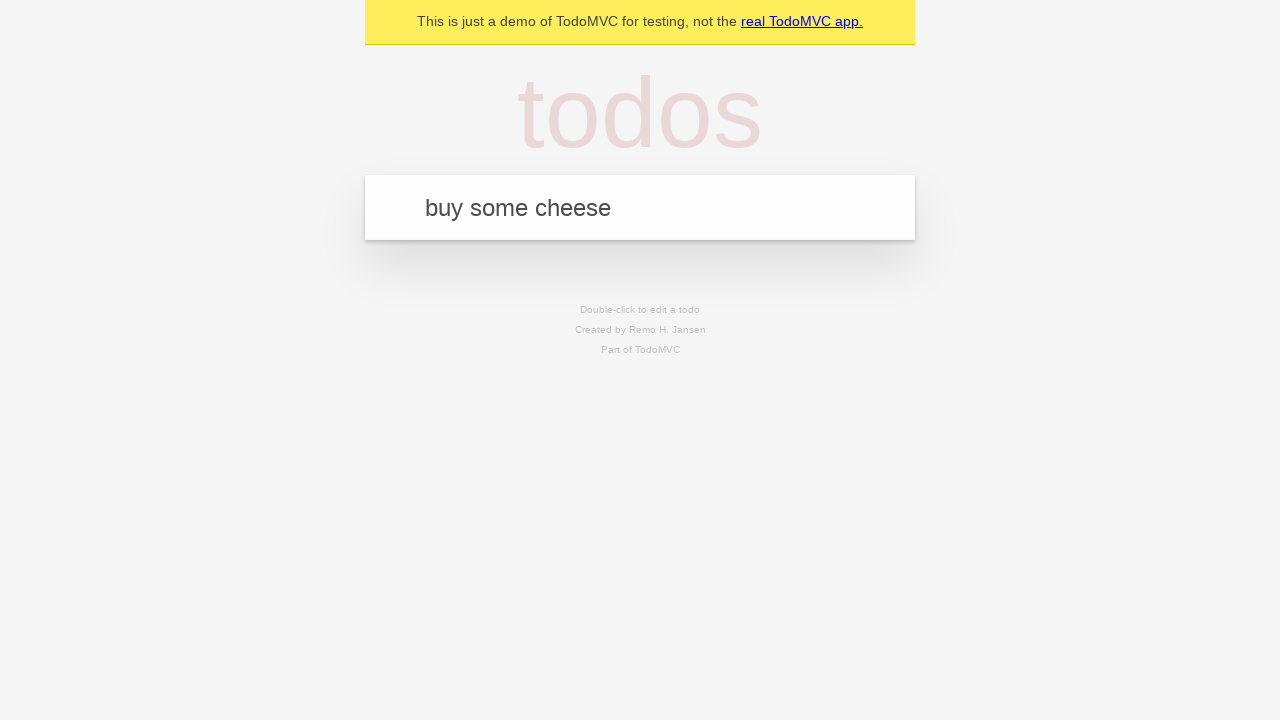

Pressed Enter to create todo 'buy some cheese' on internal:attr=[placeholder="What needs to be done?"i]
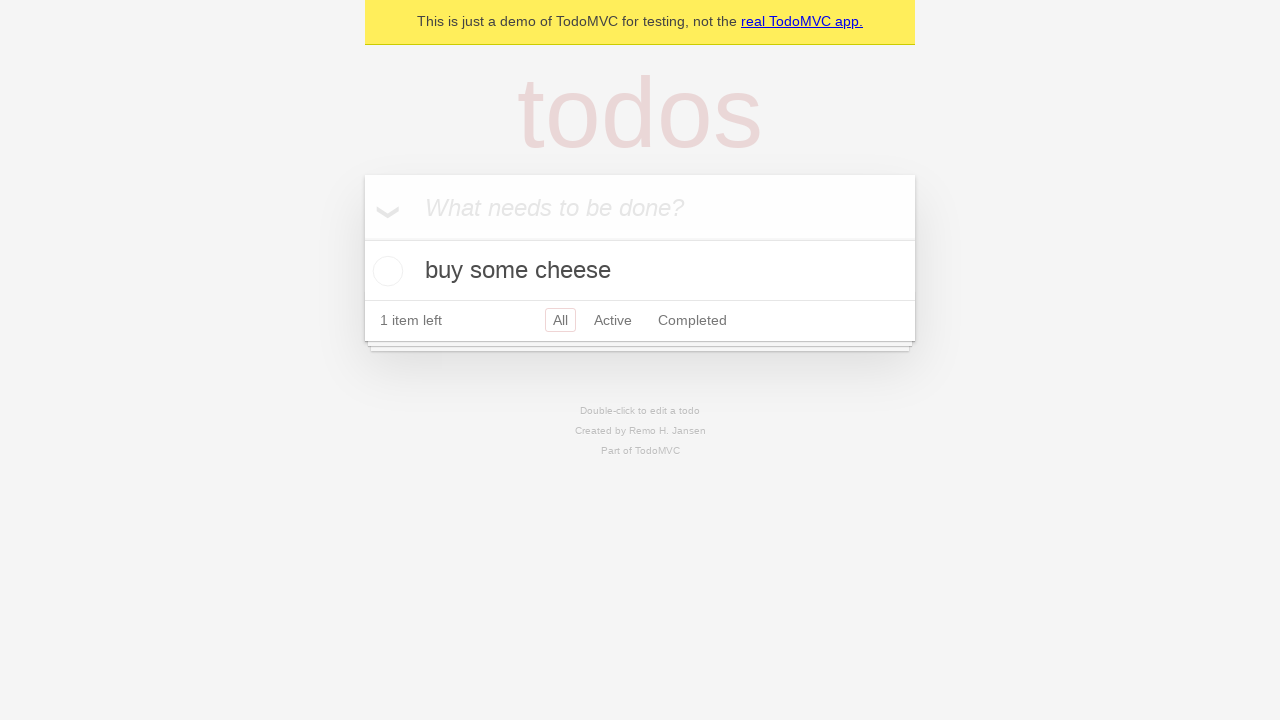

Filled new todo input with 'feed the cat' on internal:attr=[placeholder="What needs to be done?"i]
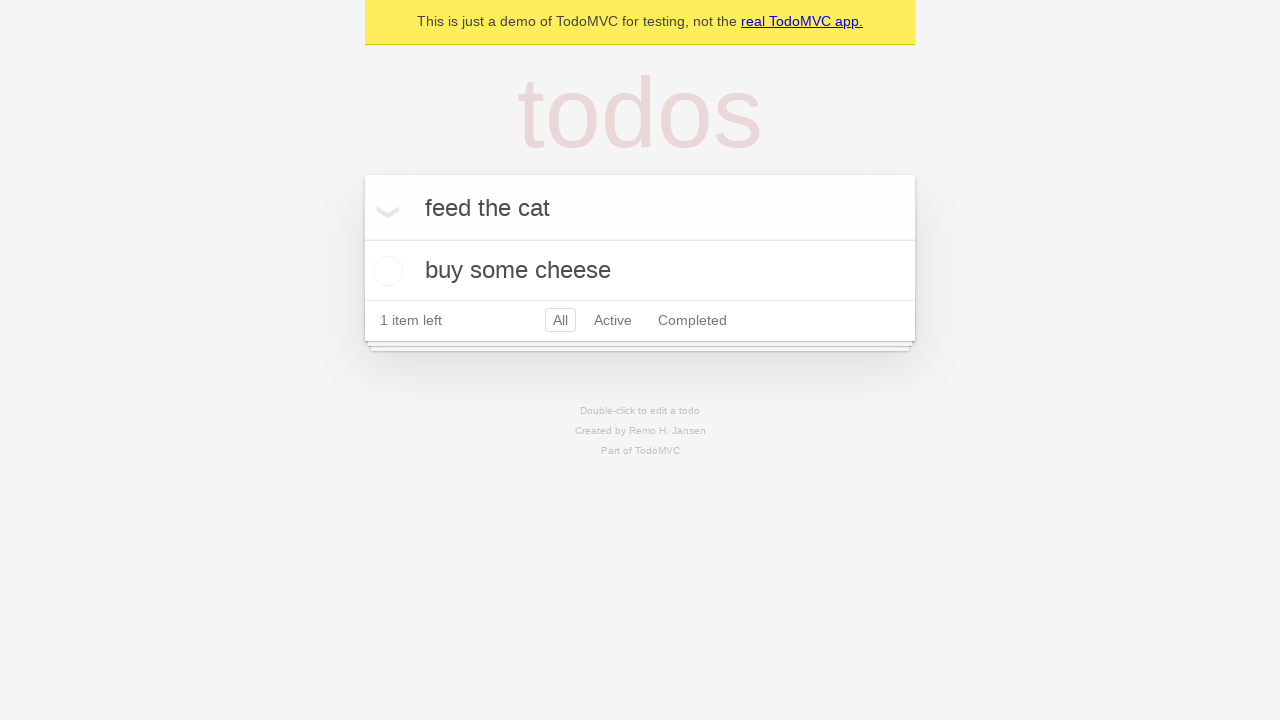

Pressed Enter to create todo 'feed the cat' on internal:attr=[placeholder="What needs to be done?"i]
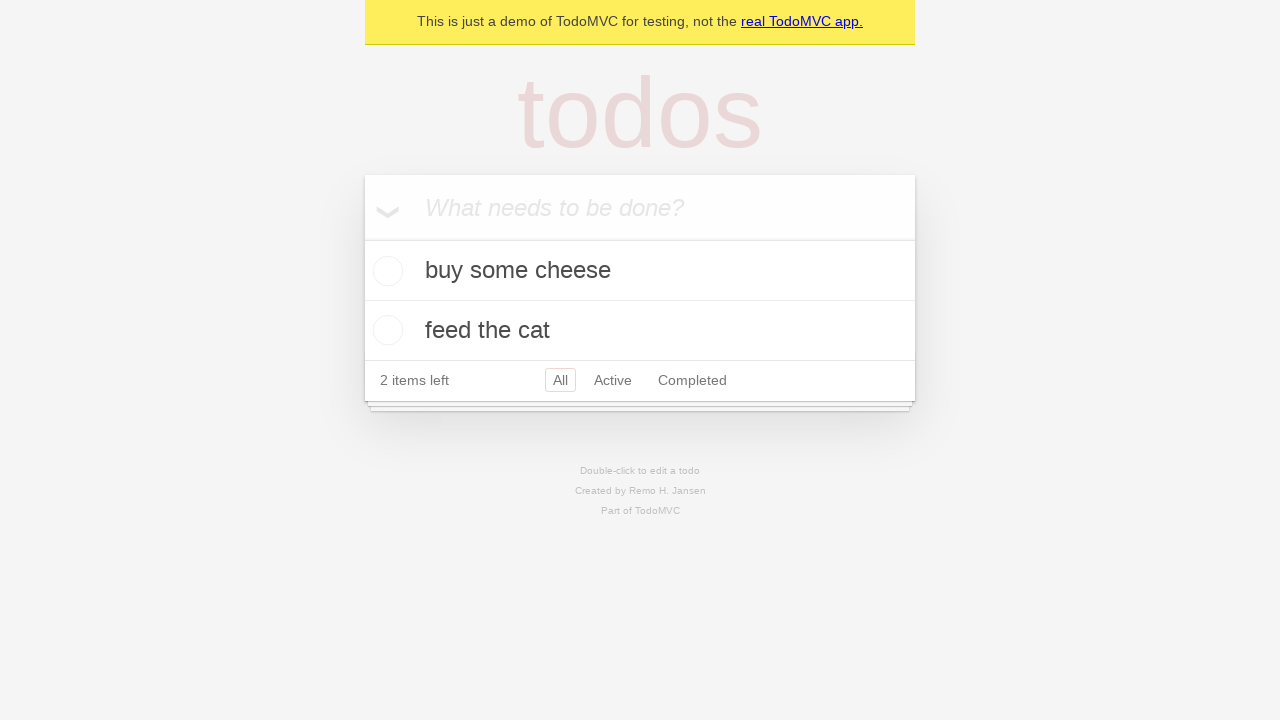

Filled new todo input with 'book a doctors appointment' on internal:attr=[placeholder="What needs to be done?"i]
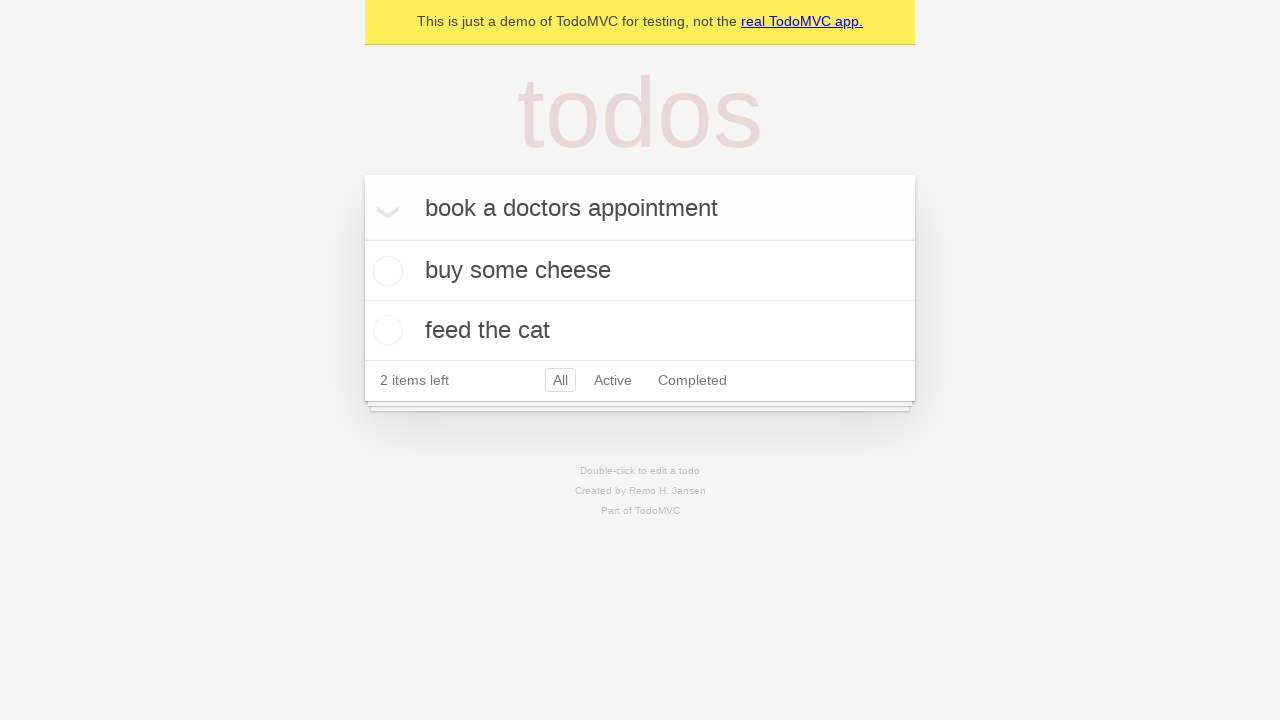

Pressed Enter to create todo 'book a doctors appointment' on internal:attr=[placeholder="What needs to be done?"i]
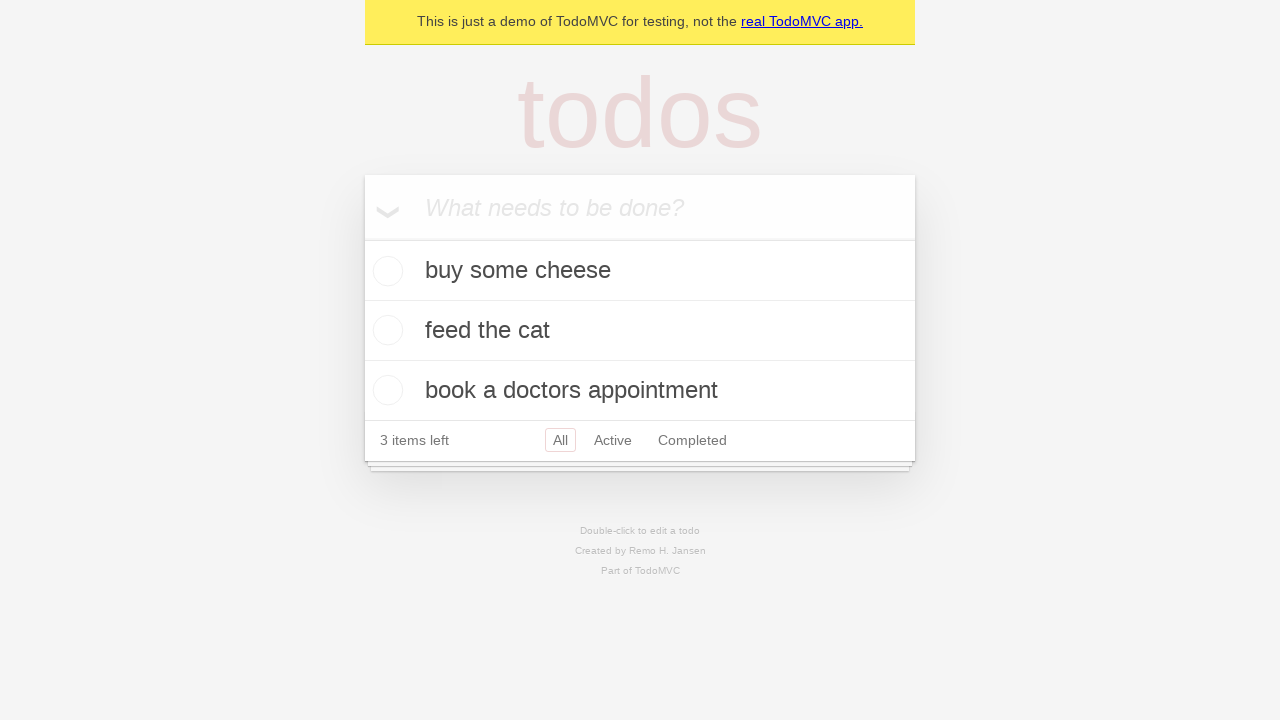

Verified all 3 todos were created (3 items left shown)
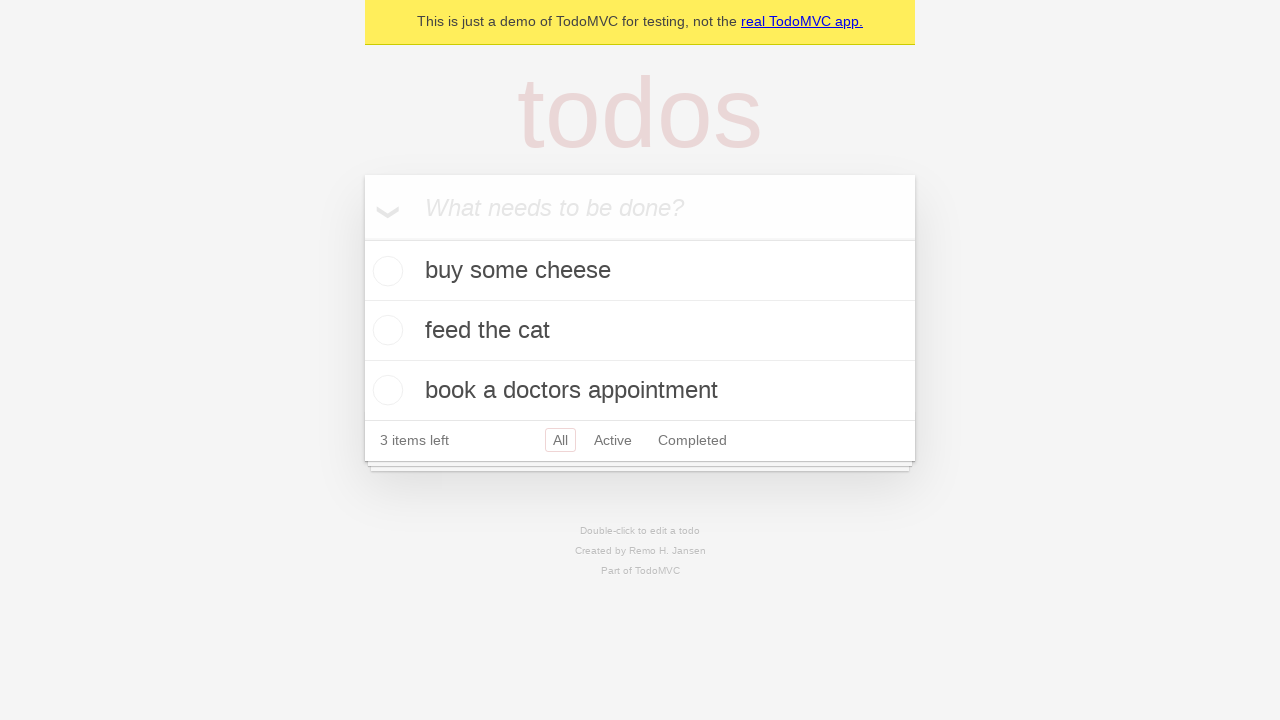

Double-clicked second todo item to enter edit mode at (640, 331) on internal:testid=[data-testid="todo-item"s] >> nth=1
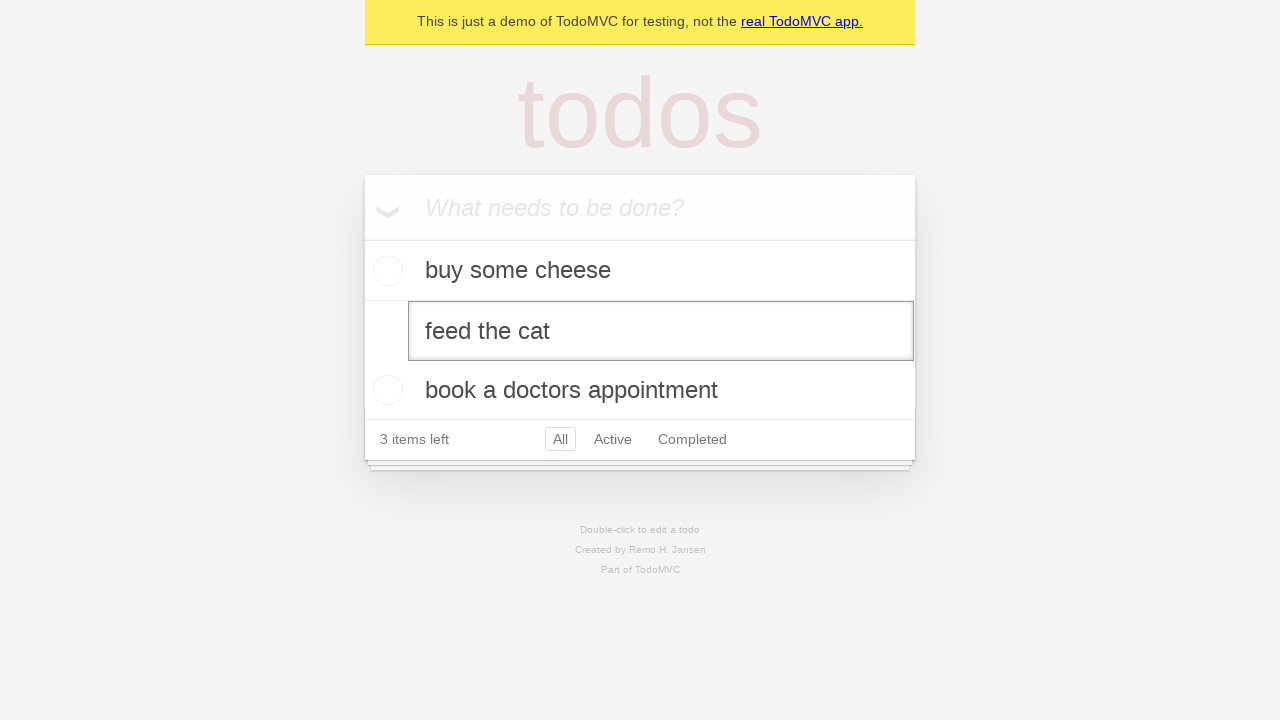

Filled edit input with whitespace-padded text '    buy some sausages    ' on internal:testid=[data-testid="todo-item"s] >> nth=1 >> internal:role=textbox[nam
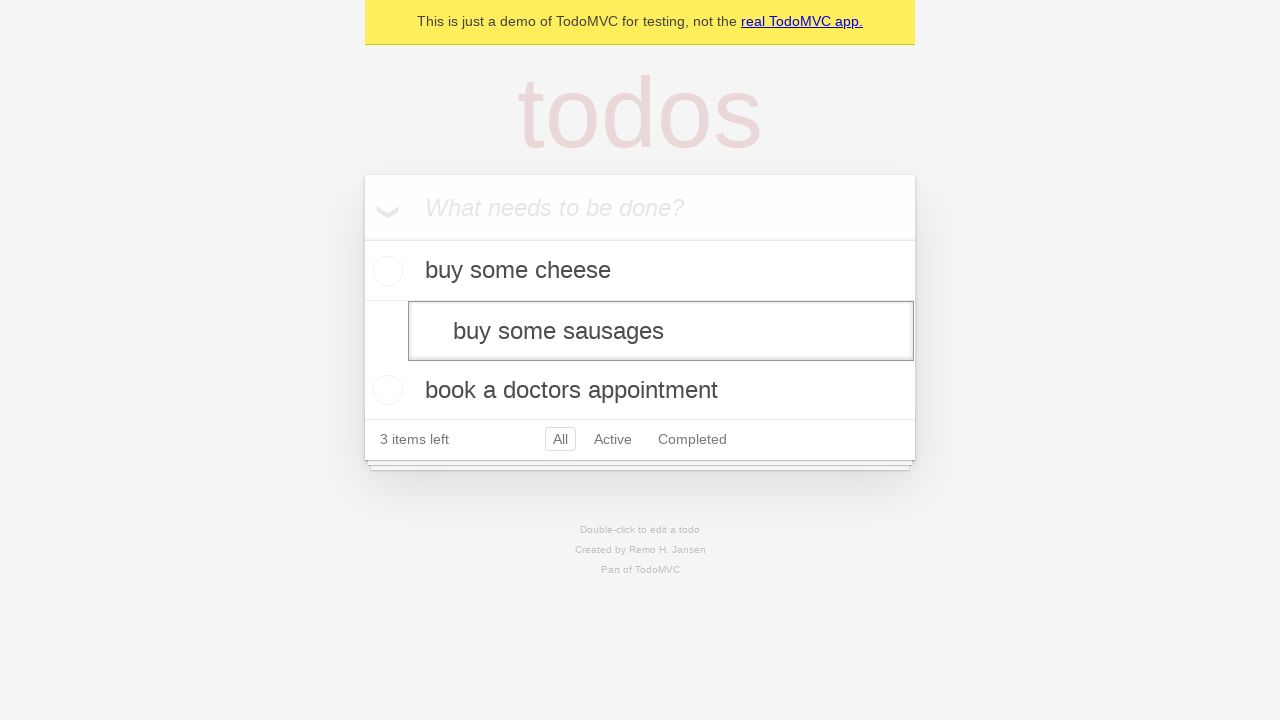

Pressed Enter to save edited todo with trimmed text on internal:testid=[data-testid="todo-item"s] >> nth=1 >> internal:role=textbox[nam
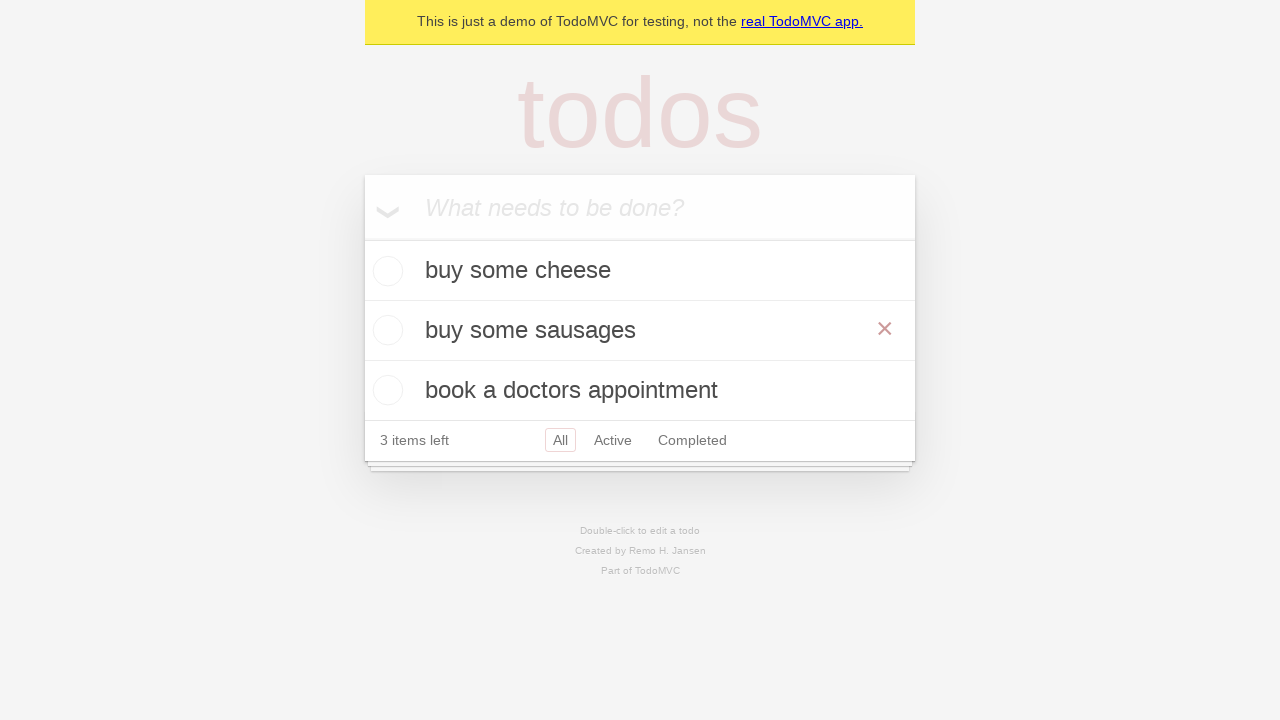

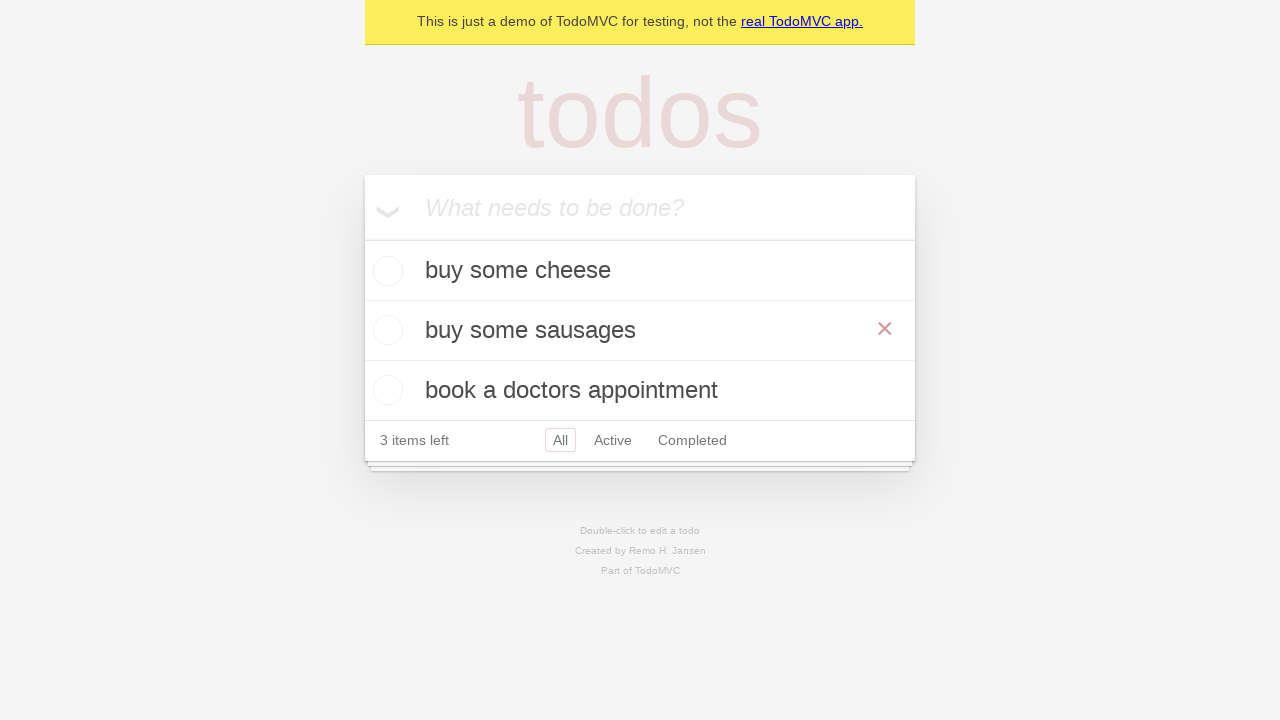